Tests drag and drop functionality on jQuery UI demo page by dragging an element and dropping it onto a target area

Starting URL: https://jqueryui.com/droppable

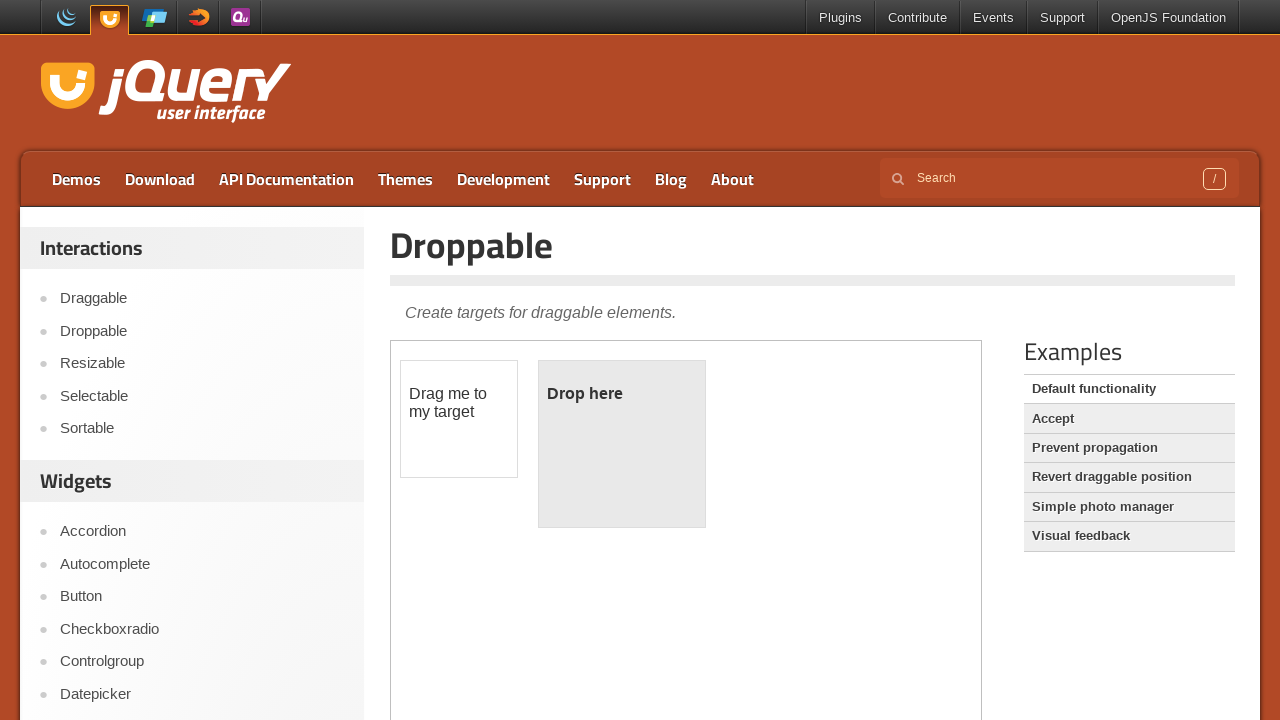

Navigated to jQuery UI droppable demo page
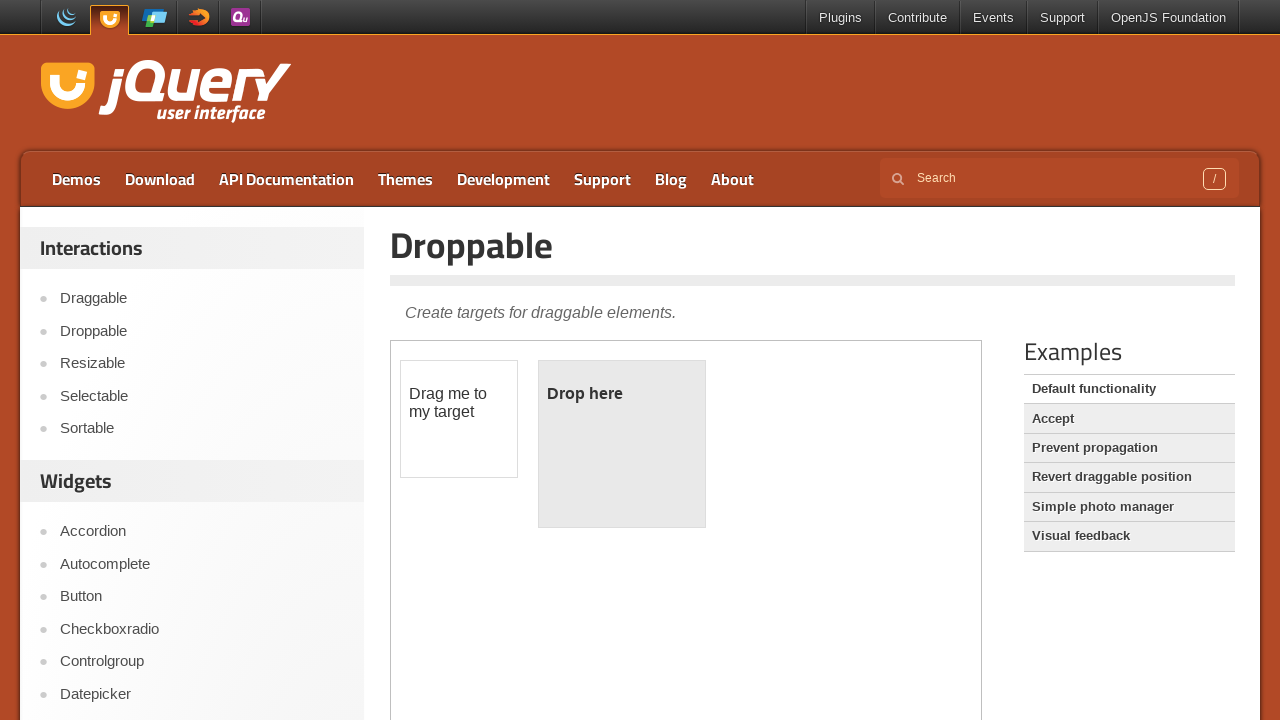

Located demo iframe
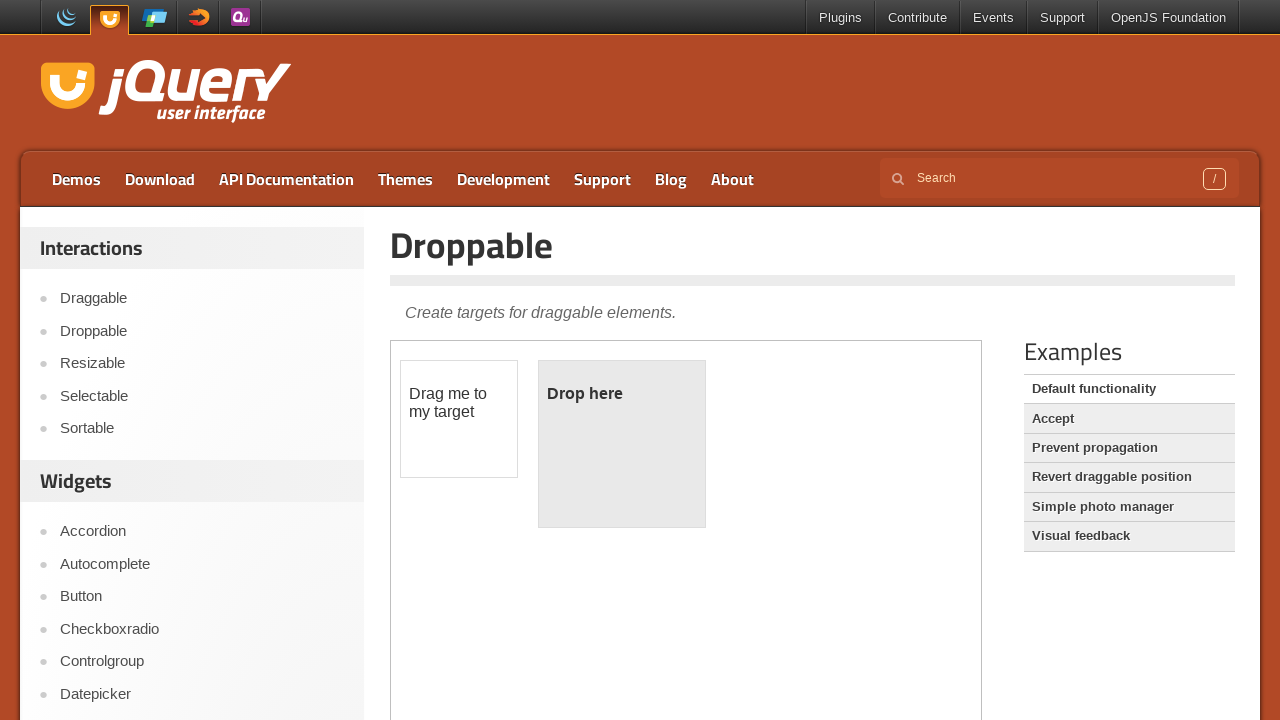

Located draggable element
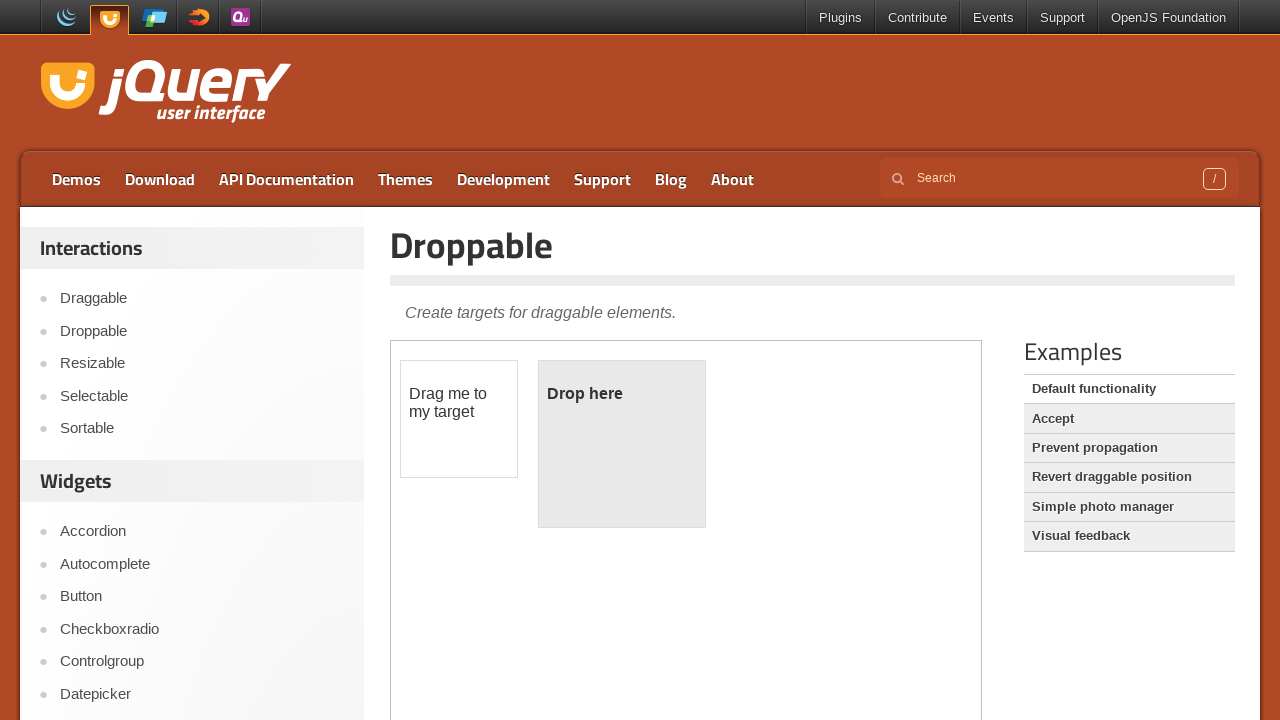

Located droppable target area
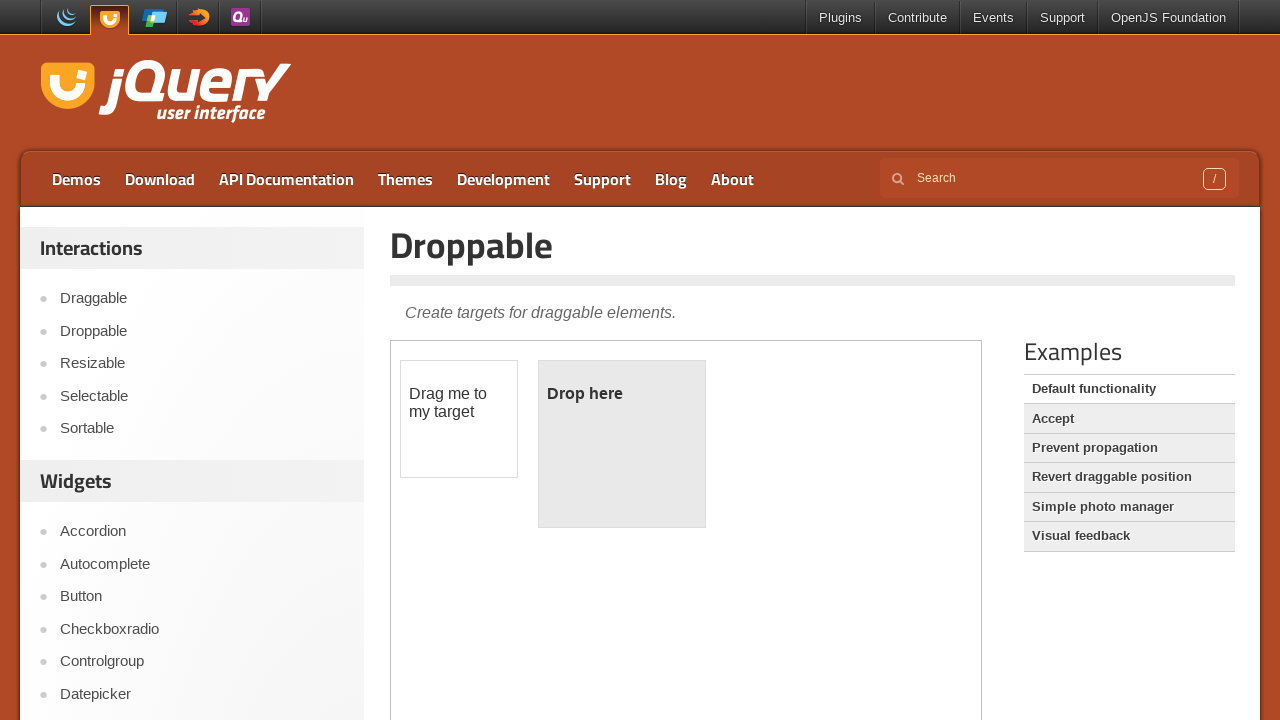

Dragged draggable element and dropped it onto droppable target area at (622, 444)
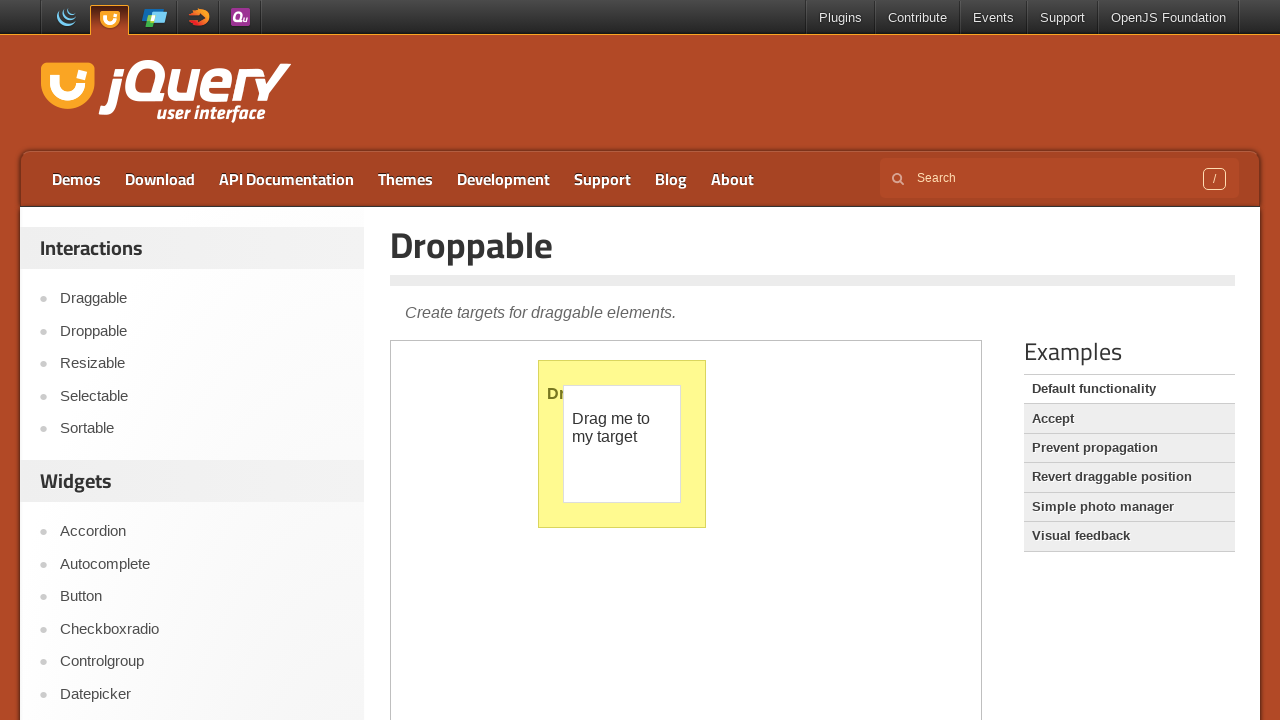

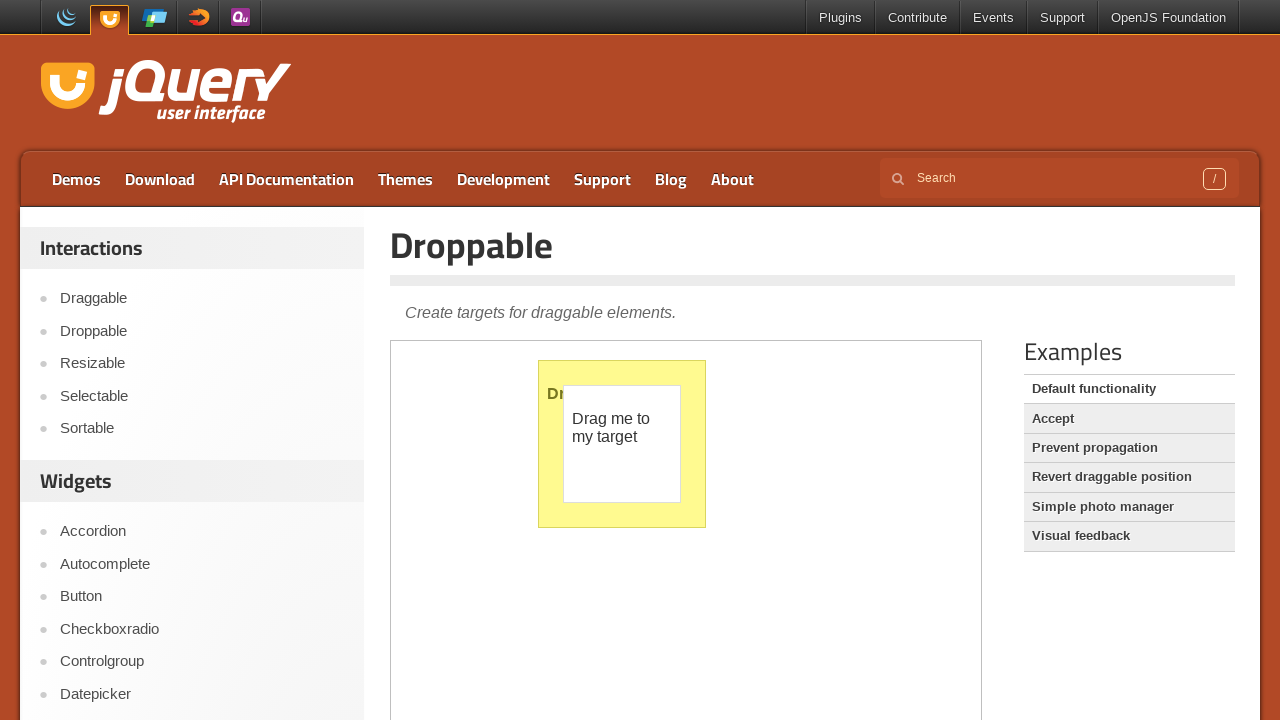